Tests dropdown and form interactions on a practice site including passenger selection, origin/destination airport selection, checkbox verification, and autocomplete country selection

Starting URL: http://rahulshettyacademy.com/dropdownsPractise/

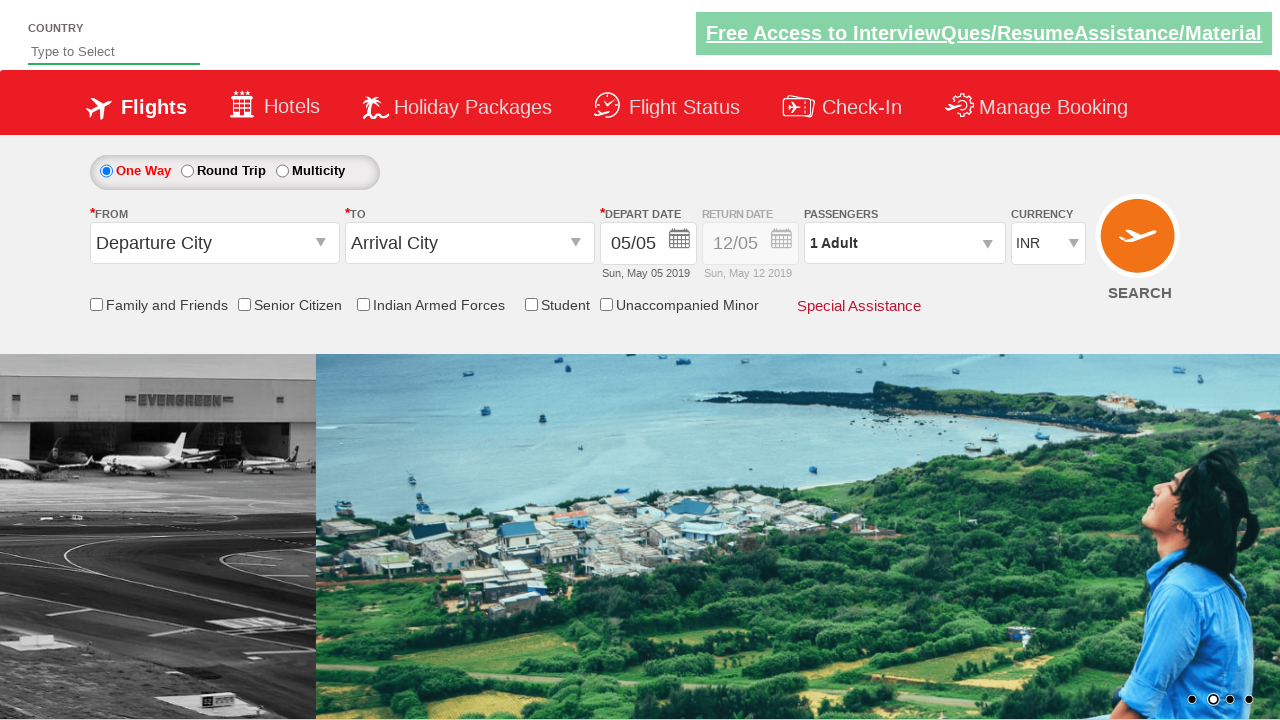

Clicked on passenger info dropdown at (904, 243) on #divpaxinfo
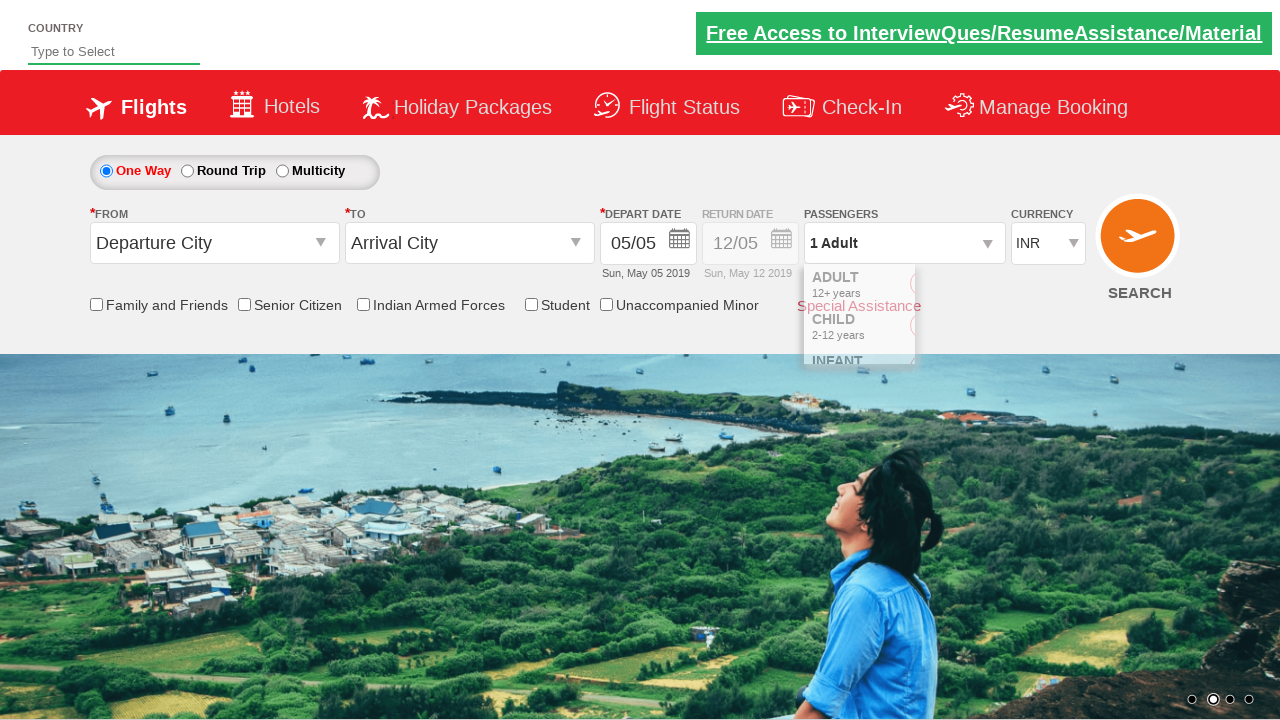

Waited for dropdown to open
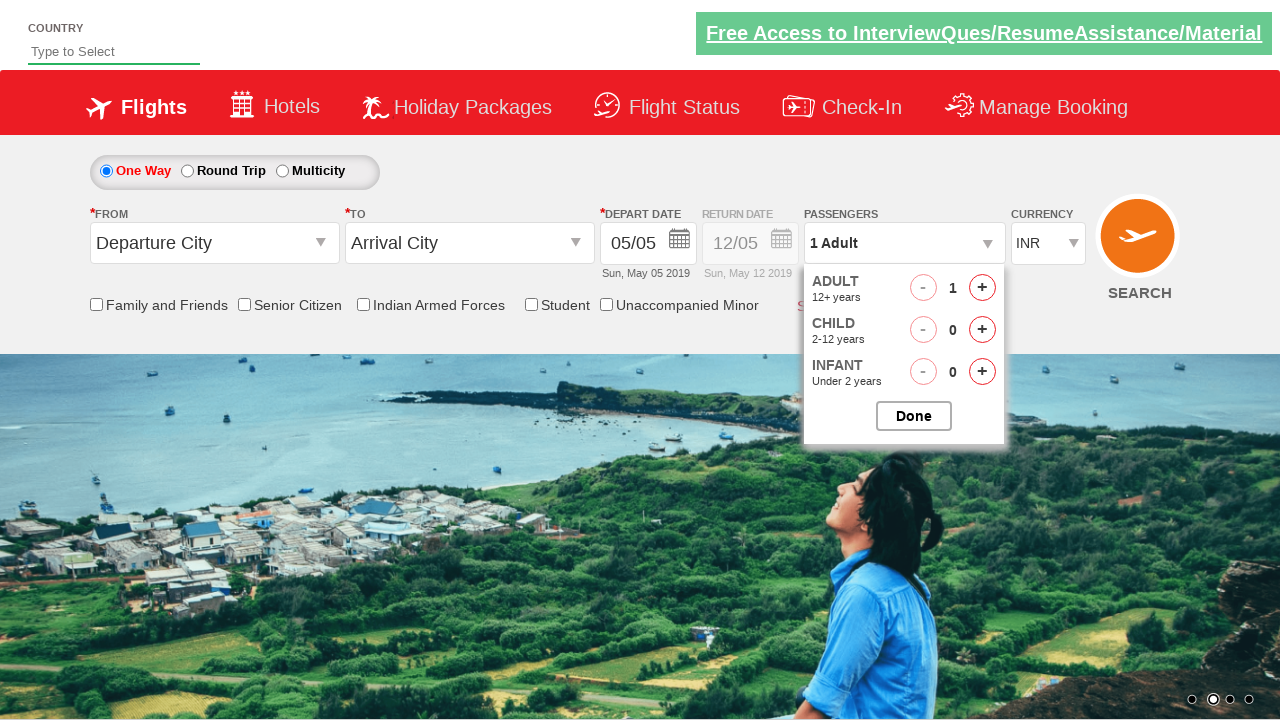

Clicked increase adult button (iteration 1/4) at (982, 288) on #hrefIncAdt
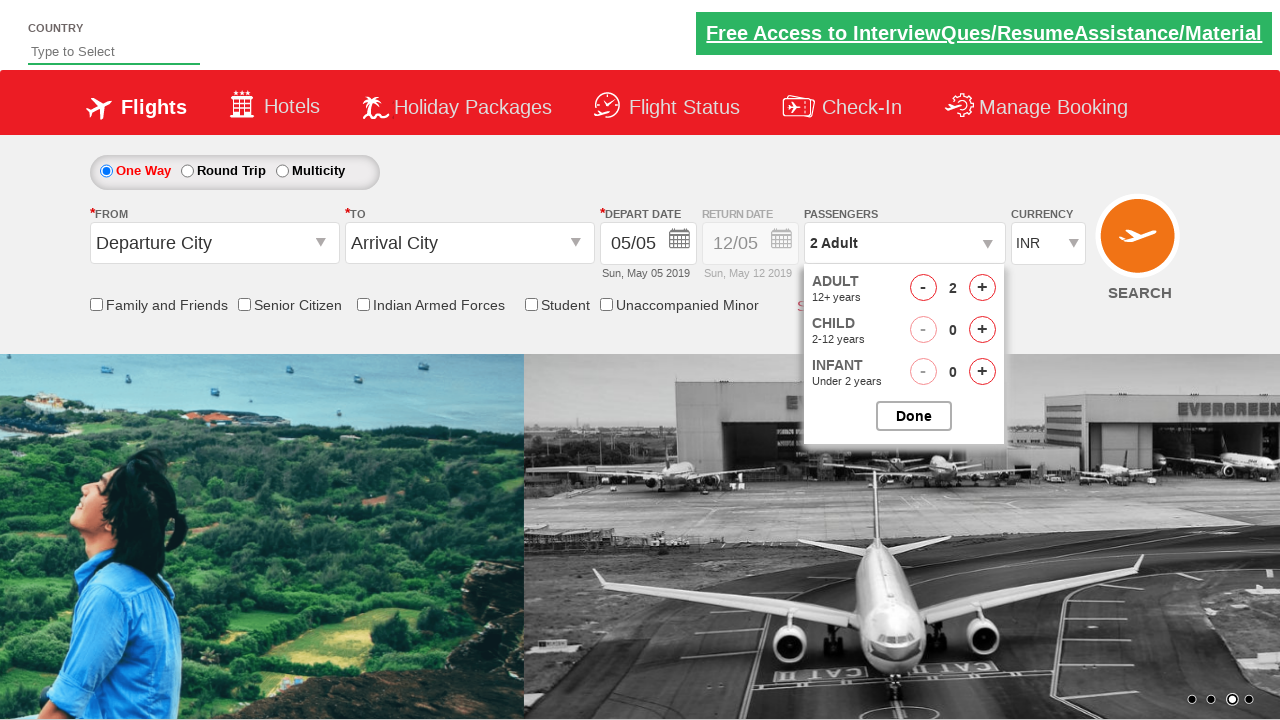

Clicked increase adult button (iteration 2/4) at (982, 288) on #hrefIncAdt
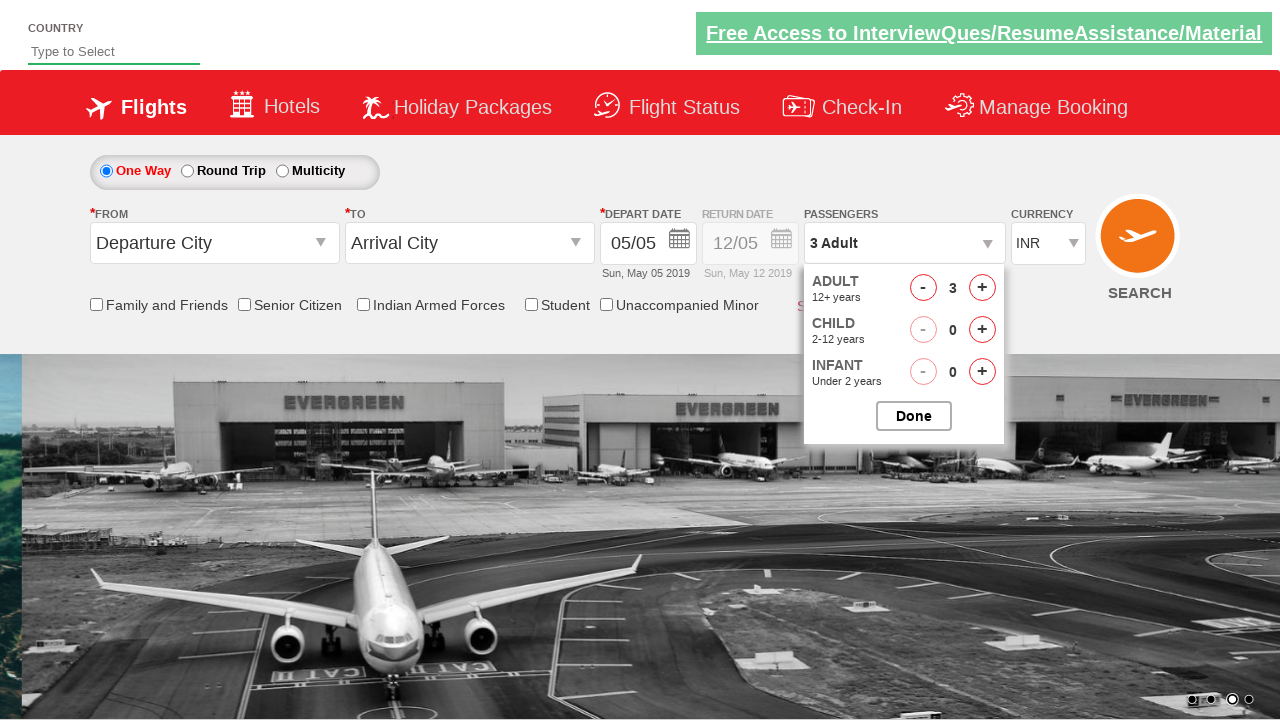

Clicked increase adult button (iteration 3/4) at (982, 288) on #hrefIncAdt
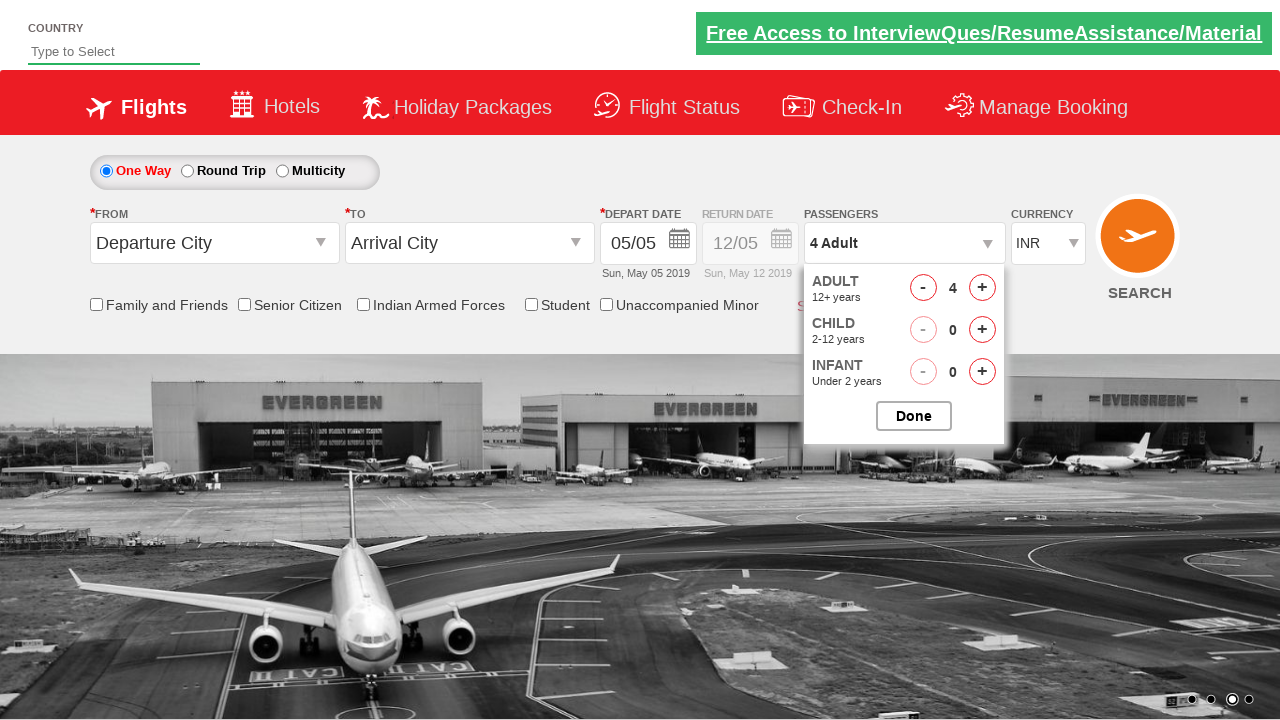

Clicked increase adult button (iteration 4/4) at (982, 288) on #hrefIncAdt
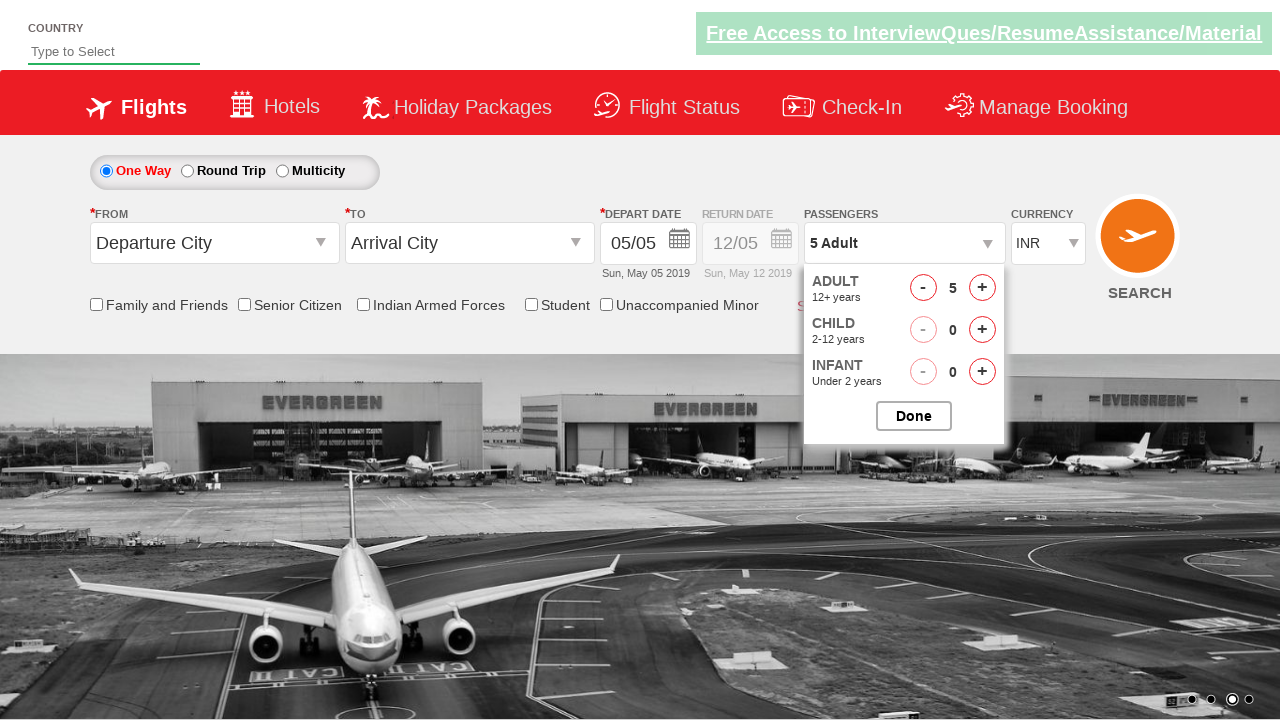

Closed passenger options dropdown at (914, 416) on #btnclosepaxoption
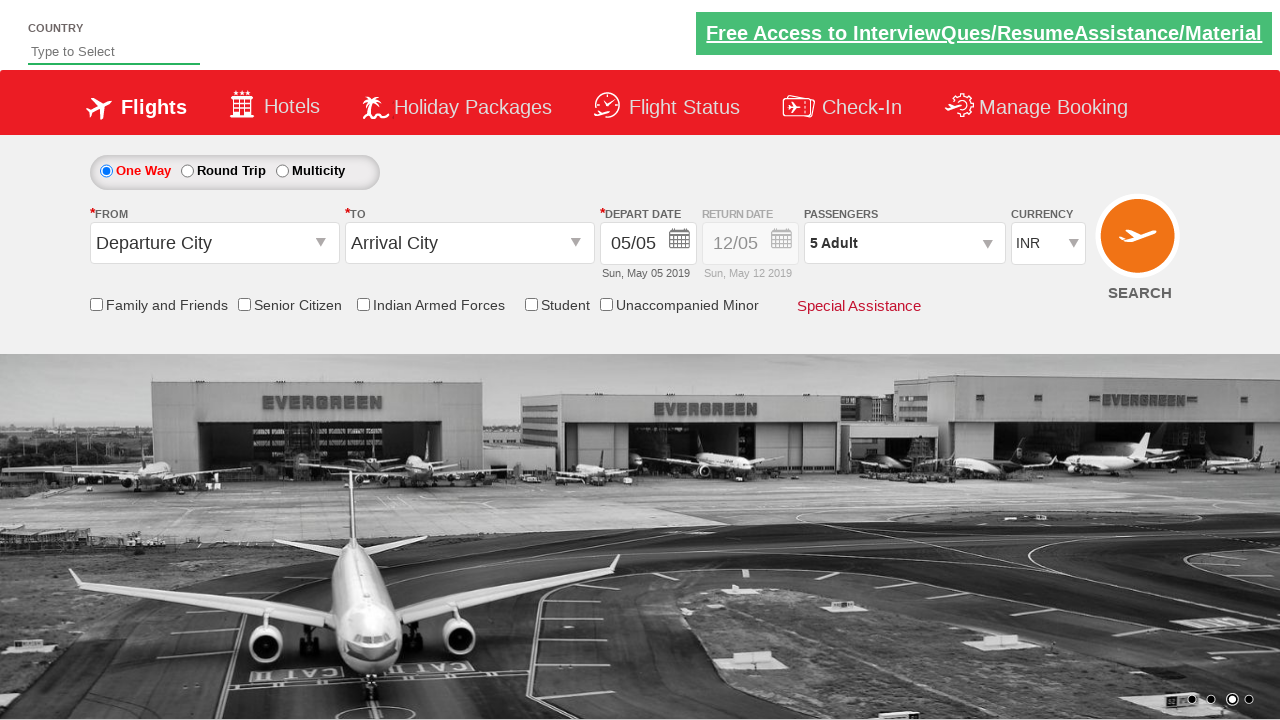

Verified passenger count shows '5 Adult'
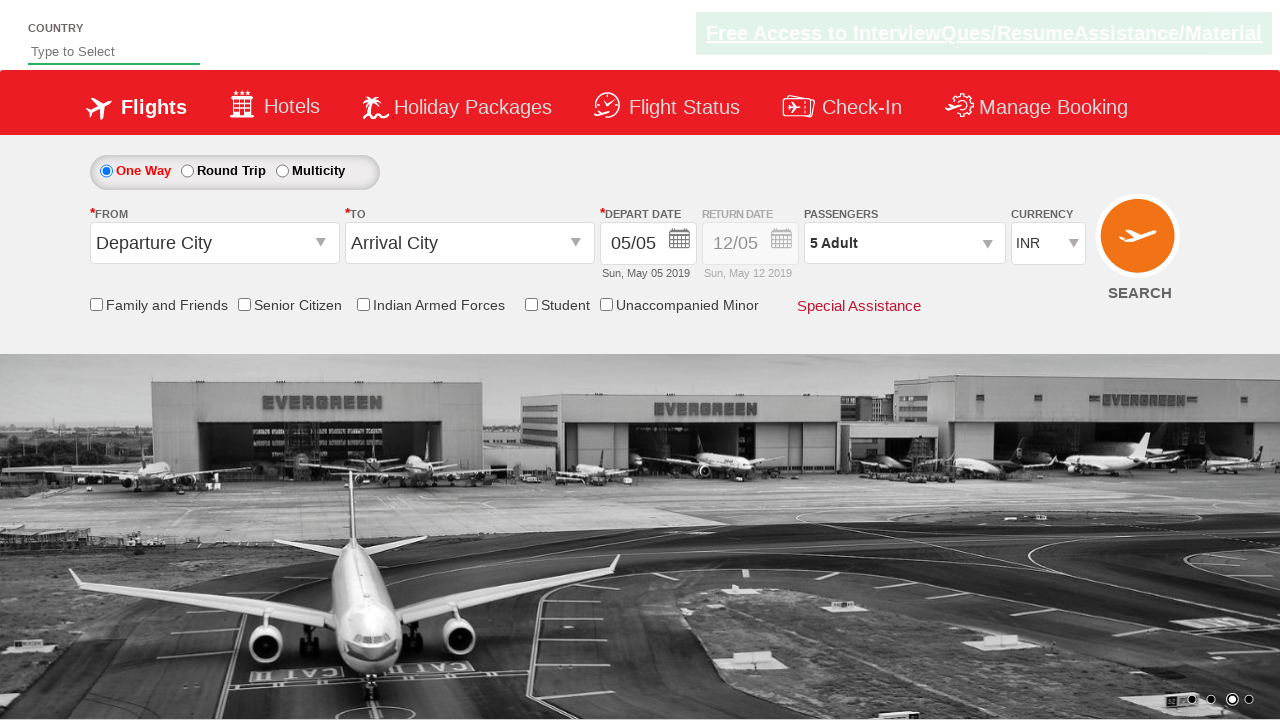

Clicked origin station dropdown at (214, 243) on #ctl00_mainContent_ddl_originStation1_CTXT
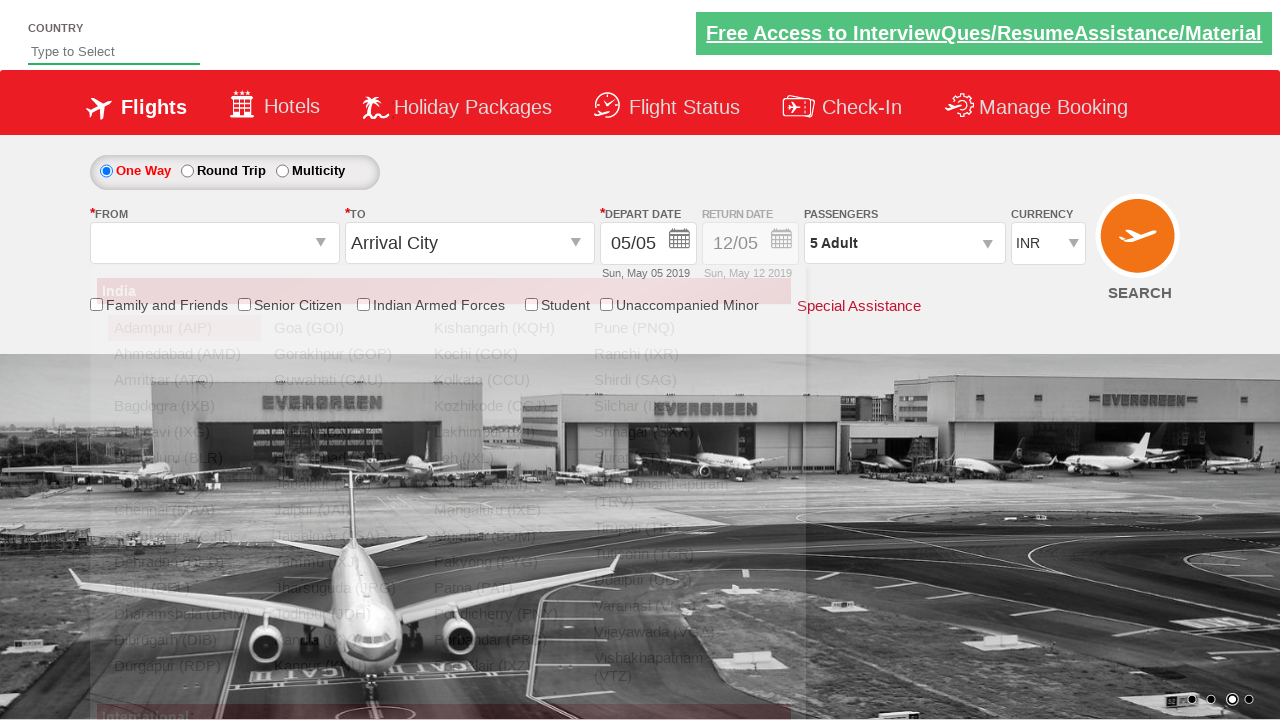

Selected Bangalore (BLR) as origin airport at (184, 458) on xpath=//a[@value='BLR']
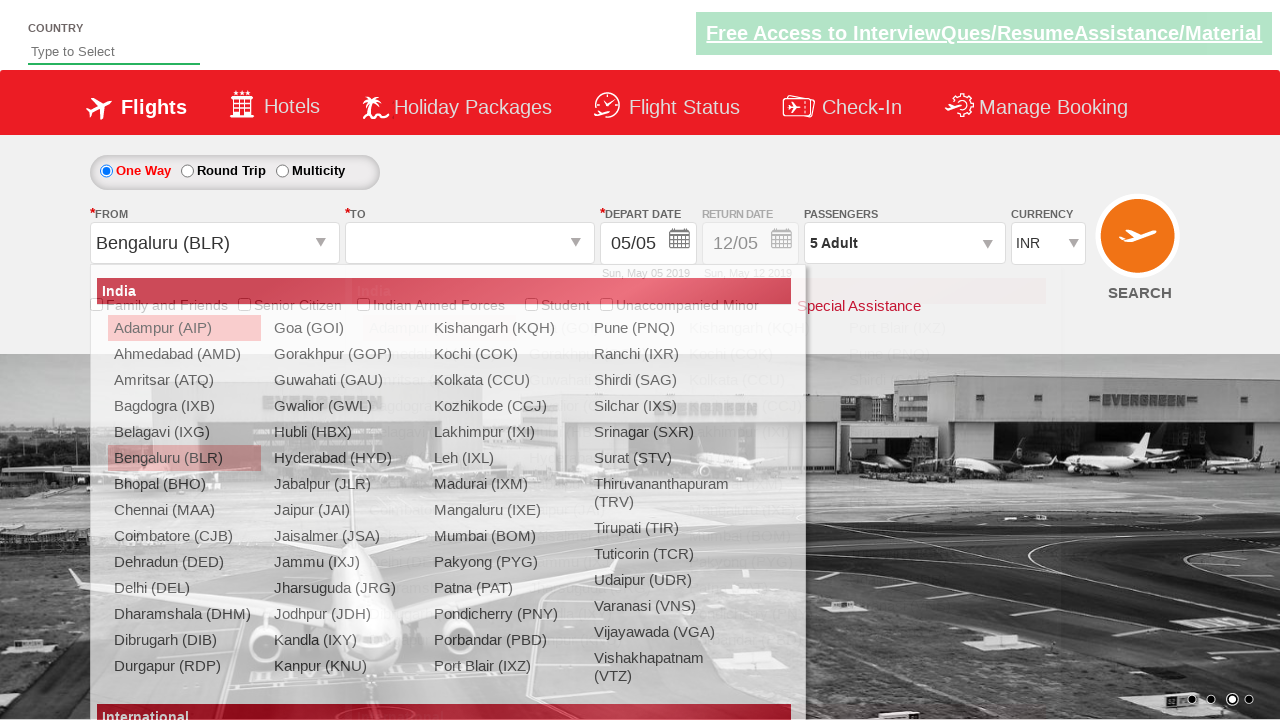

Waited for destination dropdown to be ready
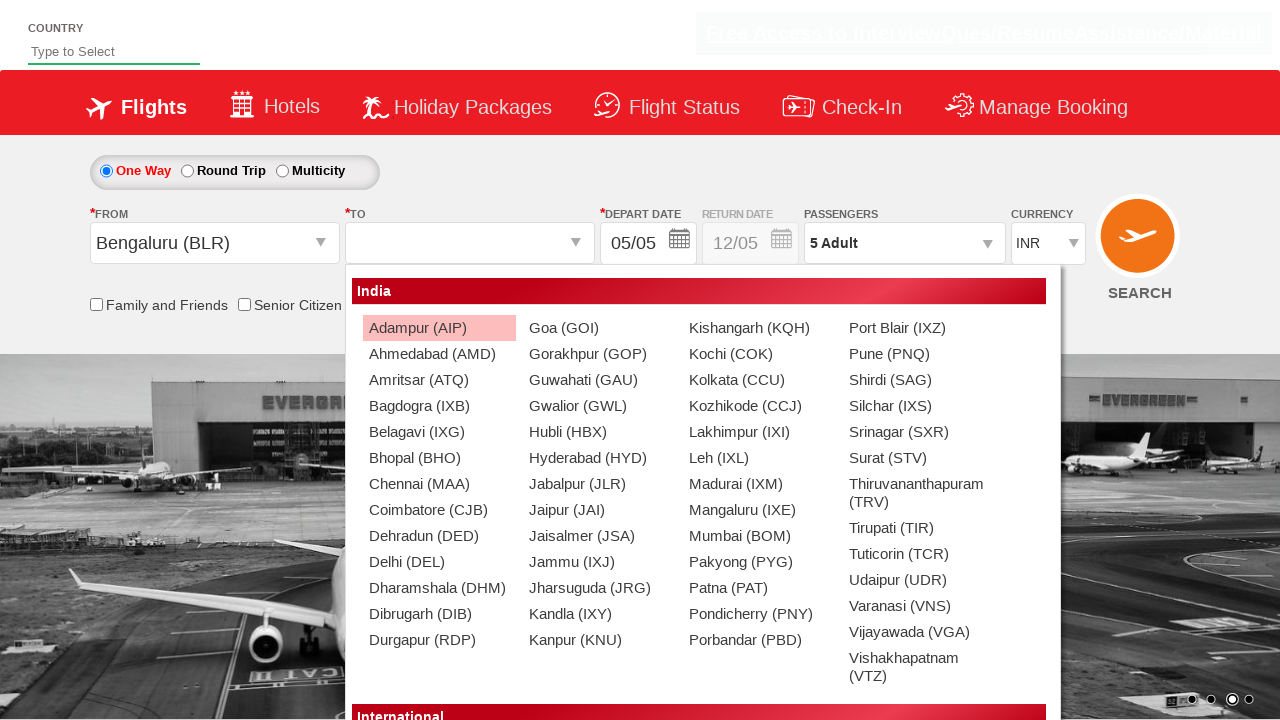

Selected Chennai (MAA) as destination airport at (439, 484) on xpath=//div[@id='glsctl00_mainContent_ddl_destinationStation1_CTNR'] //a[@value=
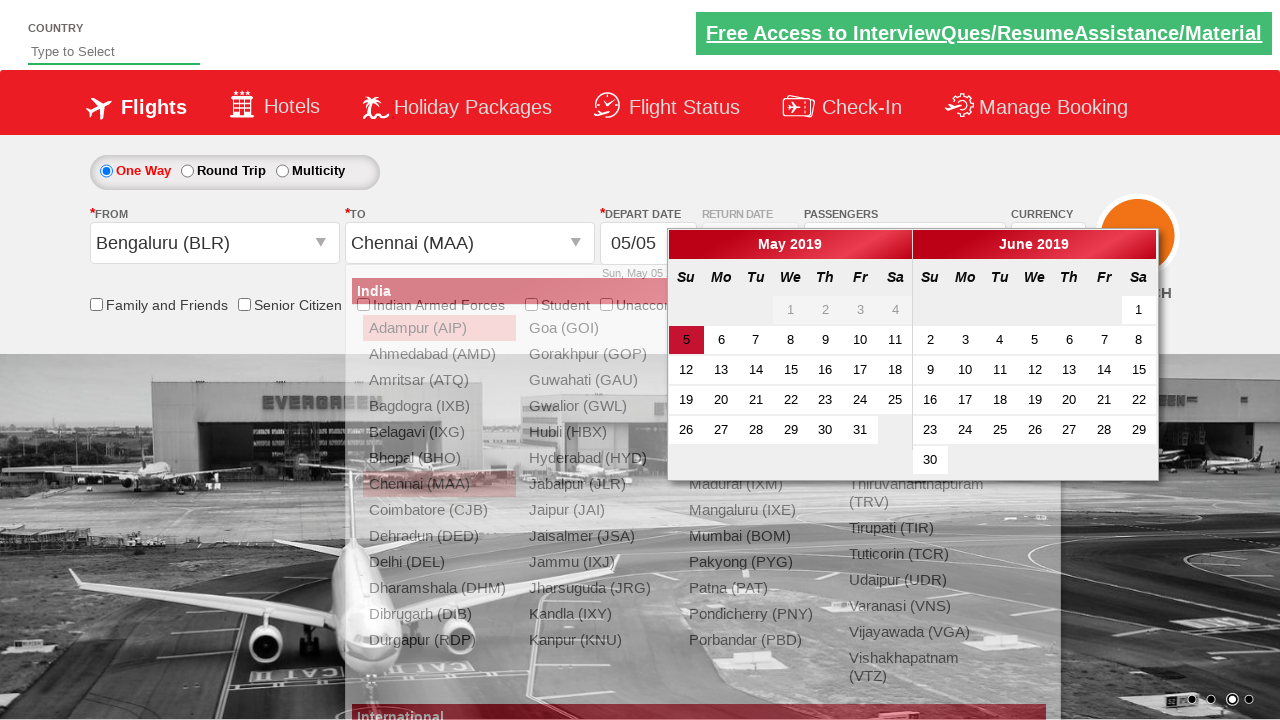

Verified Senior Citizen Discount checkbox is not initially selected
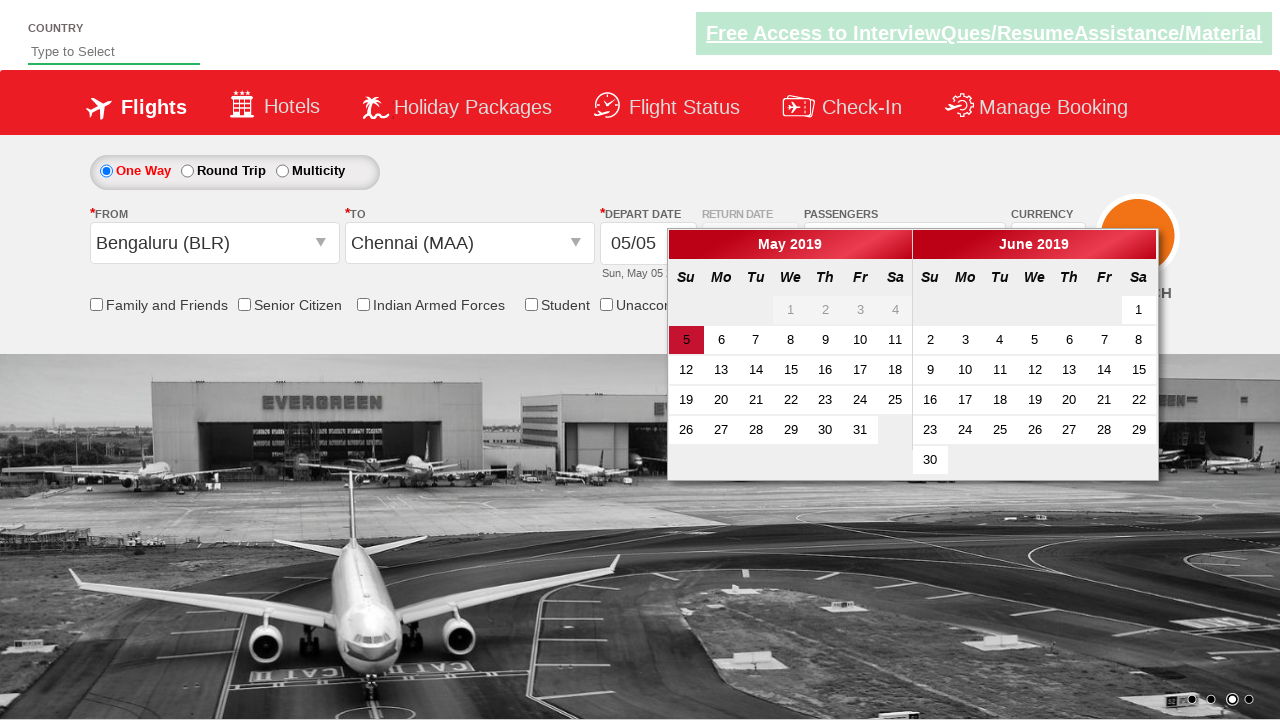

Clicked Senior Citizen Discount checkbox at (244, 304) on input[id*='SeniorCitizenDiscount']
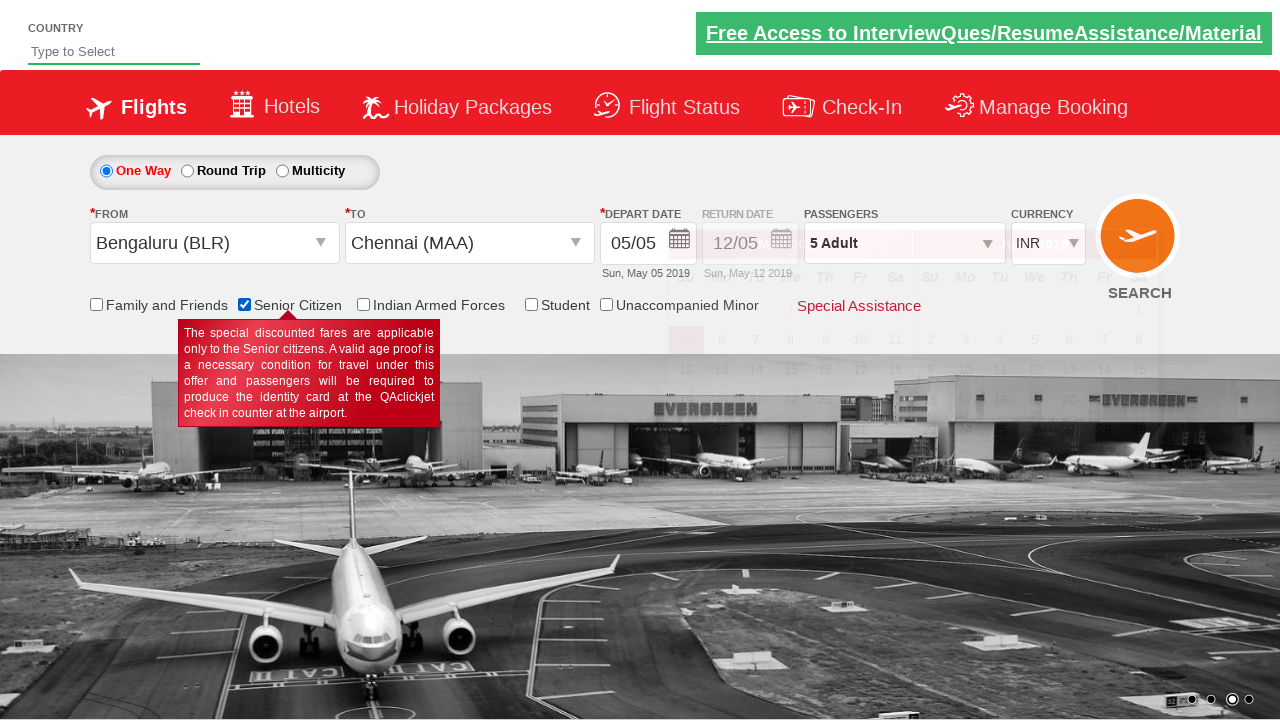

Verified Senior Citizen Discount checkbox is now selected
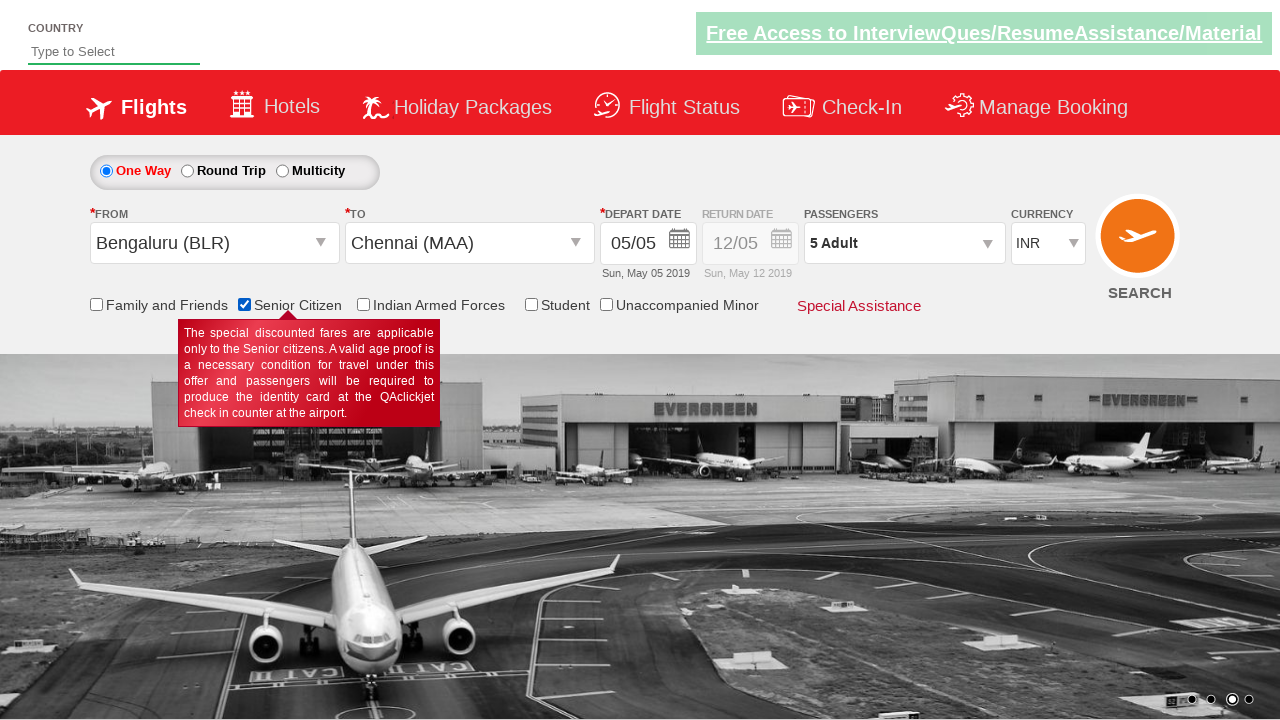

Counted checkboxes on page: 6
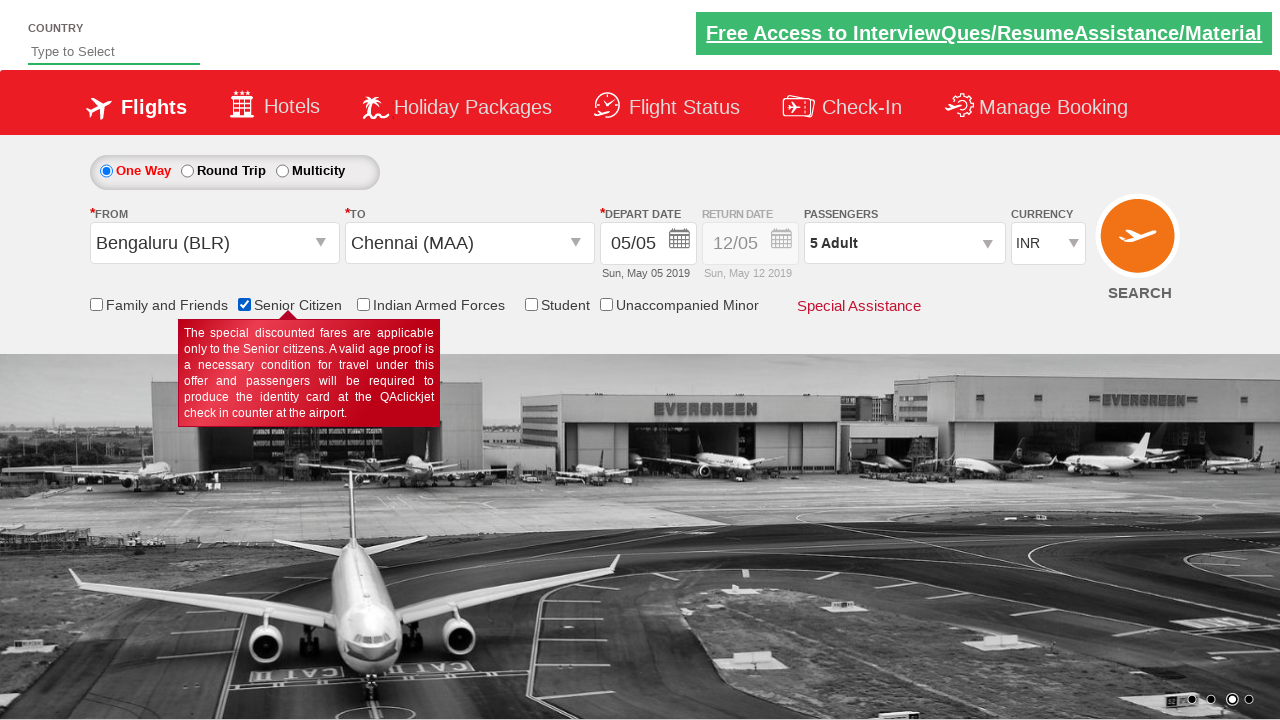

Typed 'ind' in autocomplete field on //input[@id='autosuggest']
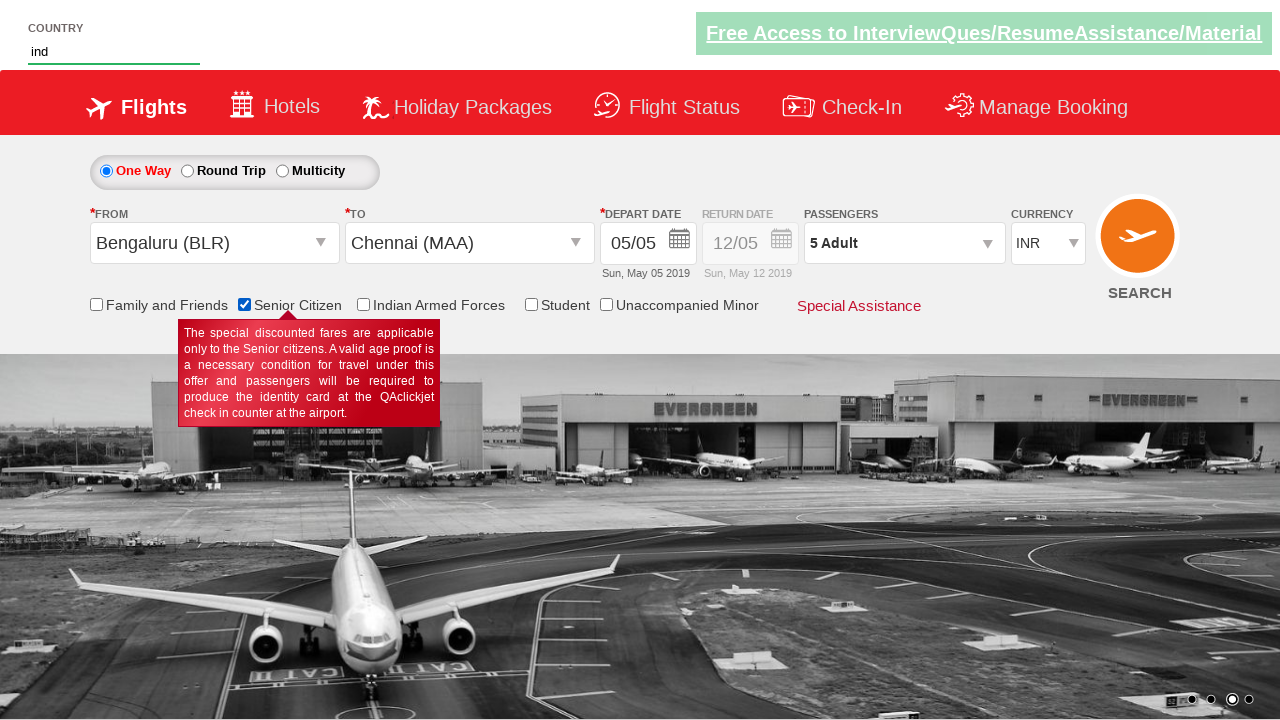

Waited for autocomplete suggestions to appear
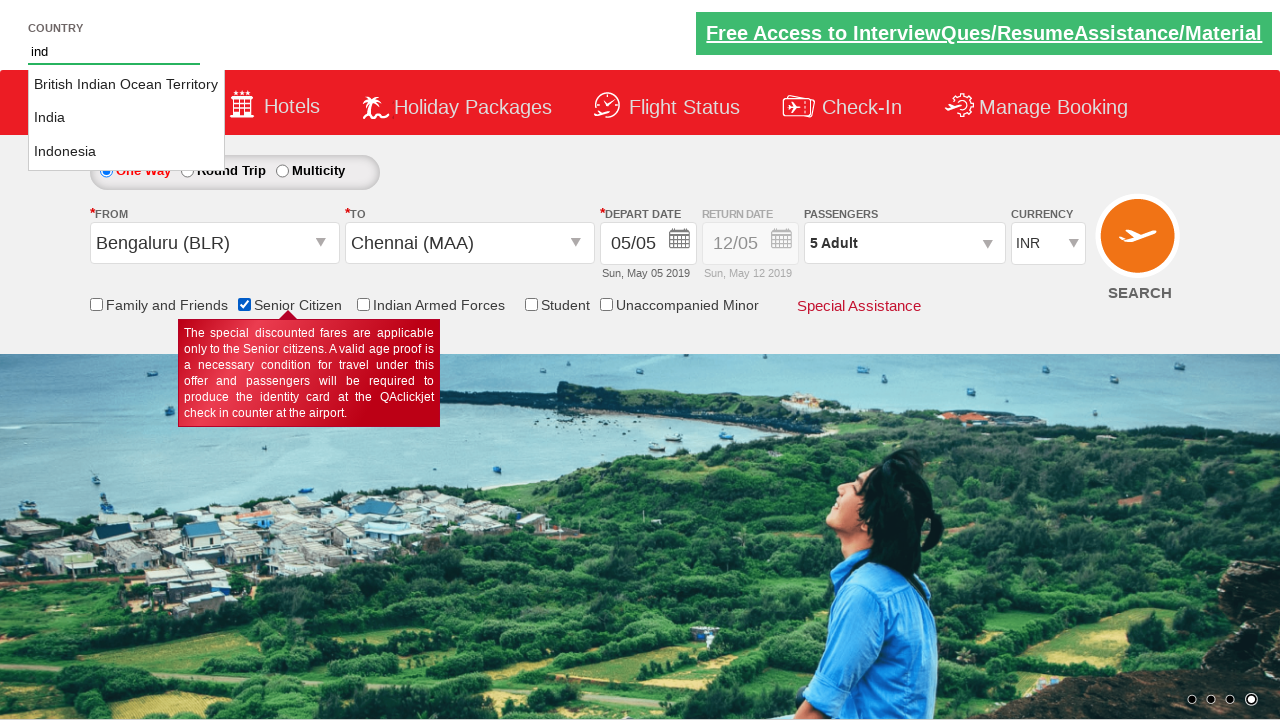

Selected 'India' from autocomplete options at (126, 118) on li[class='ui-menu-item'] a >> nth=1
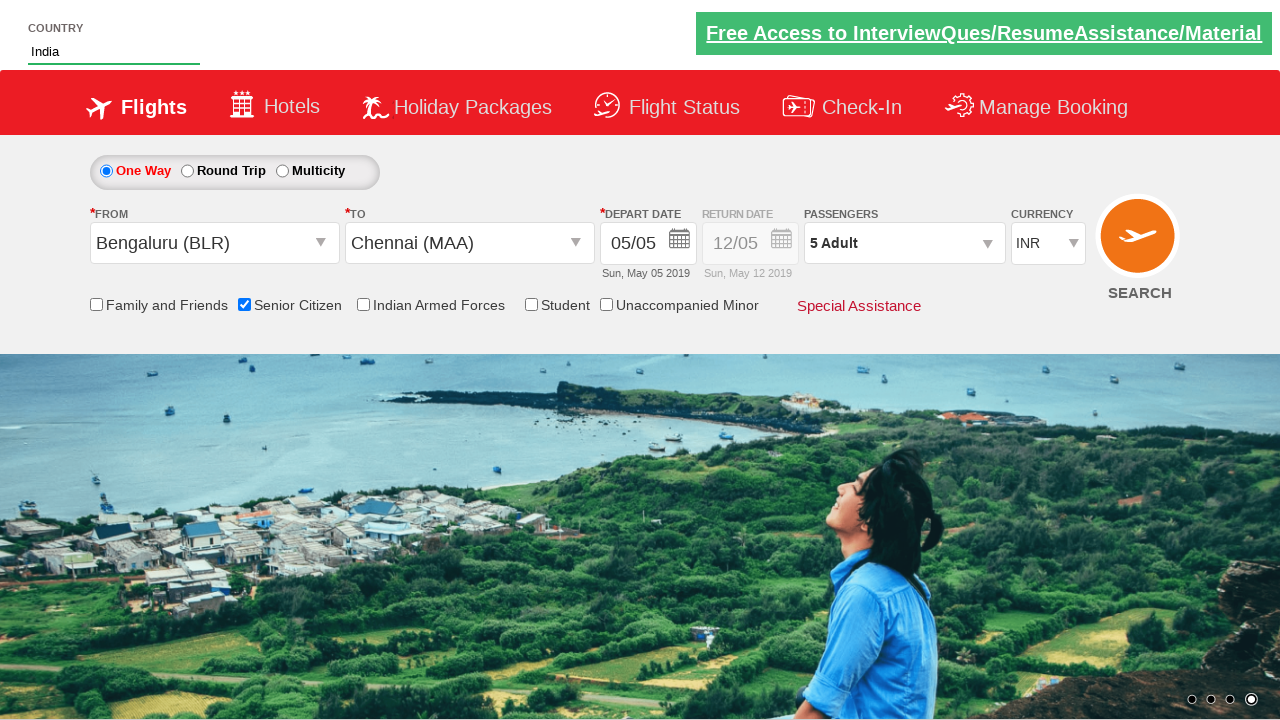

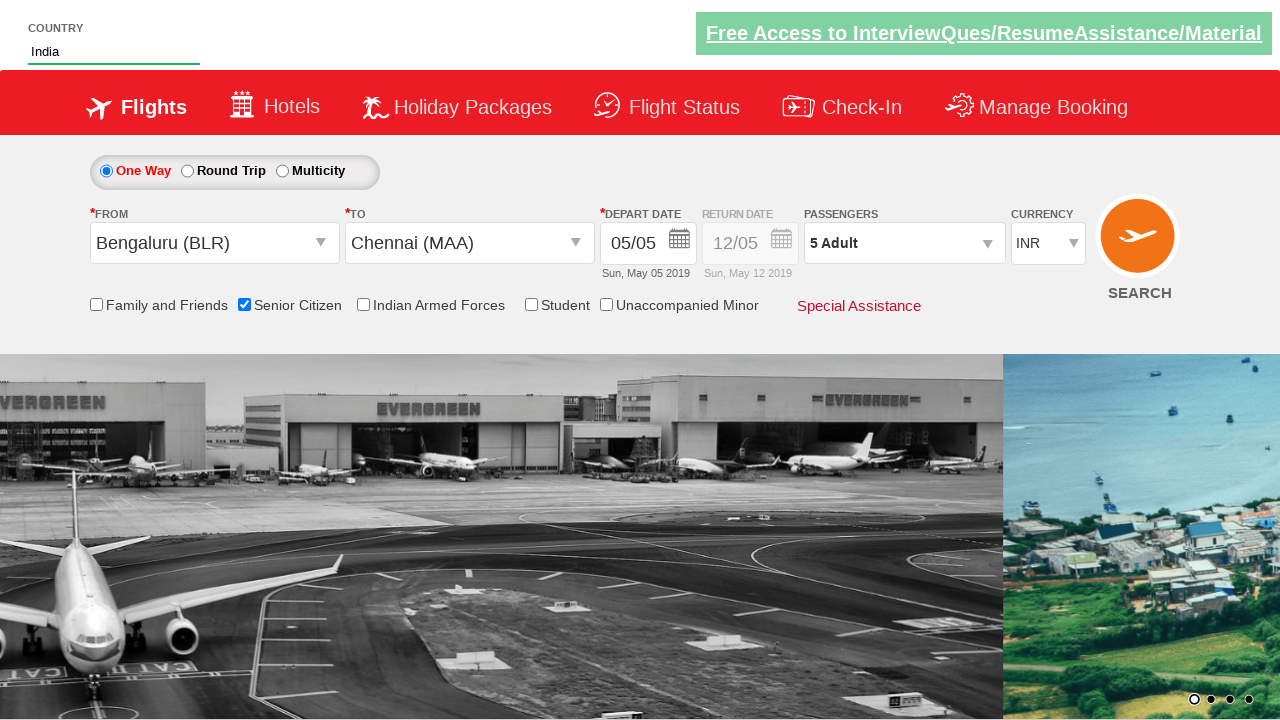